Opens the search popup, searches for "addValue" documentation, and opens the search result

Starting URL: https://webdriver.io

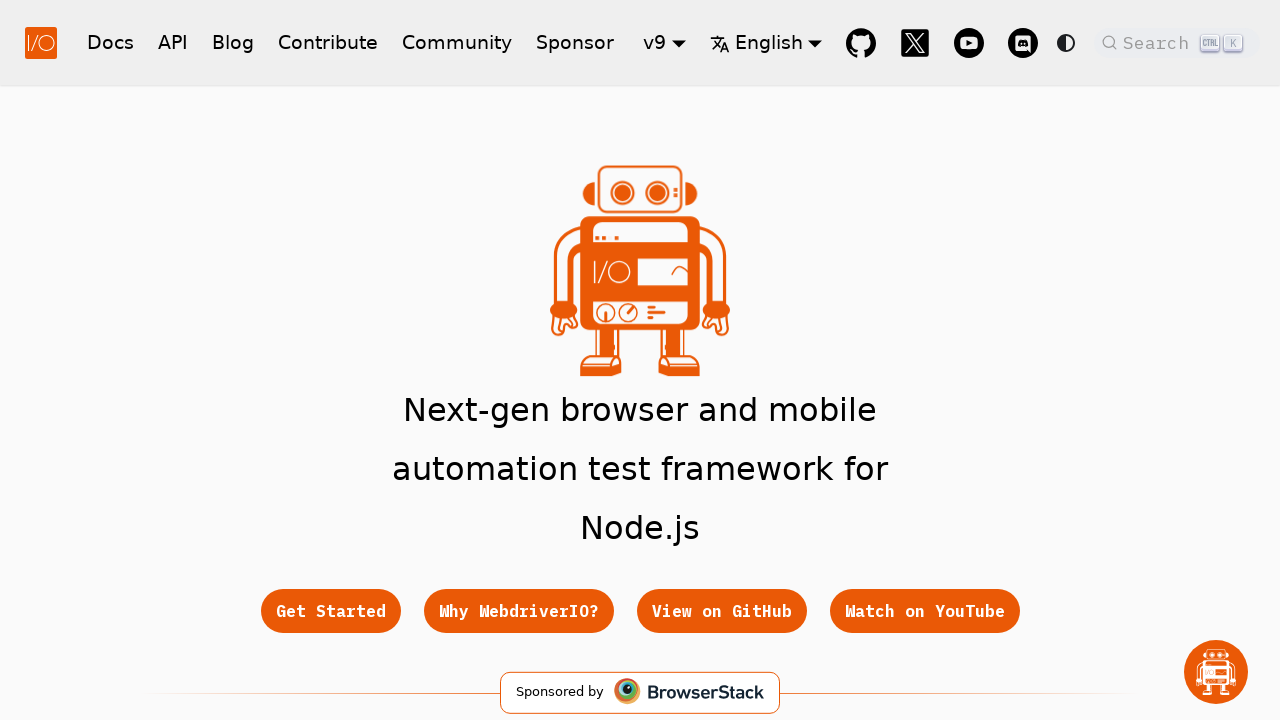

Clicked search button to open search popup at (1177, 42) on button.DocSearch
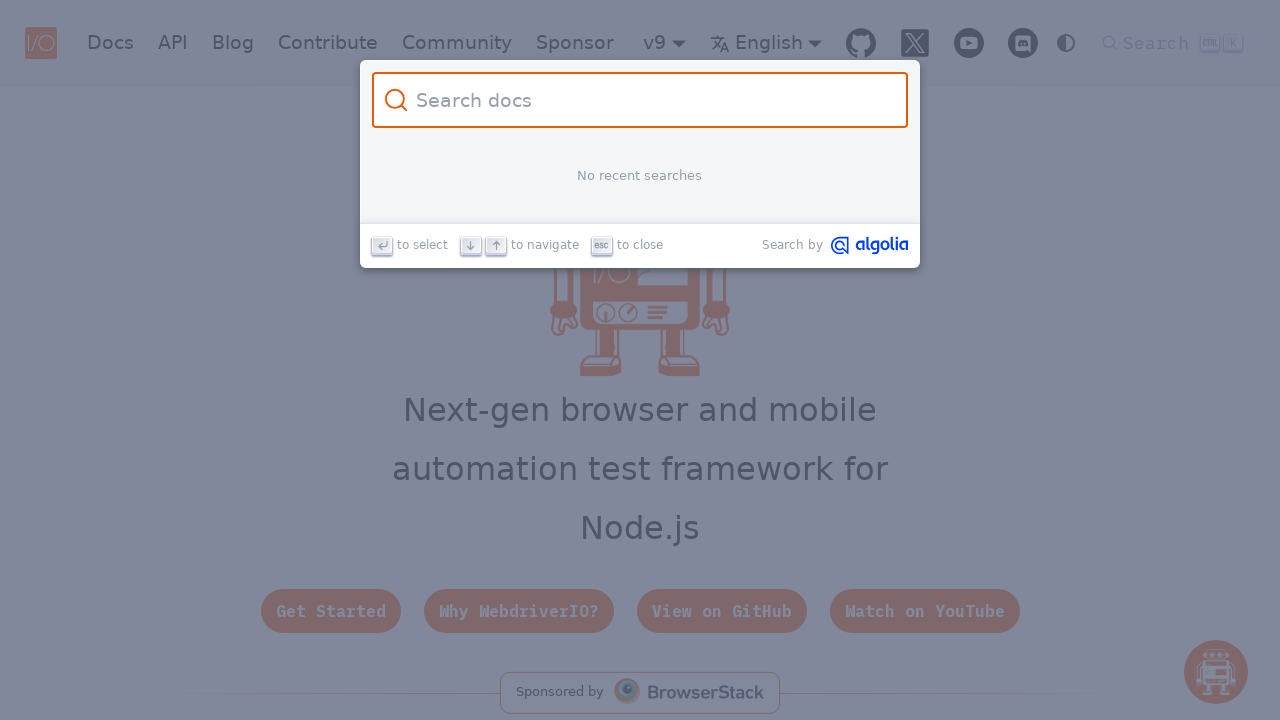

Filled search input with 'addValue' on .DocSearch-Input
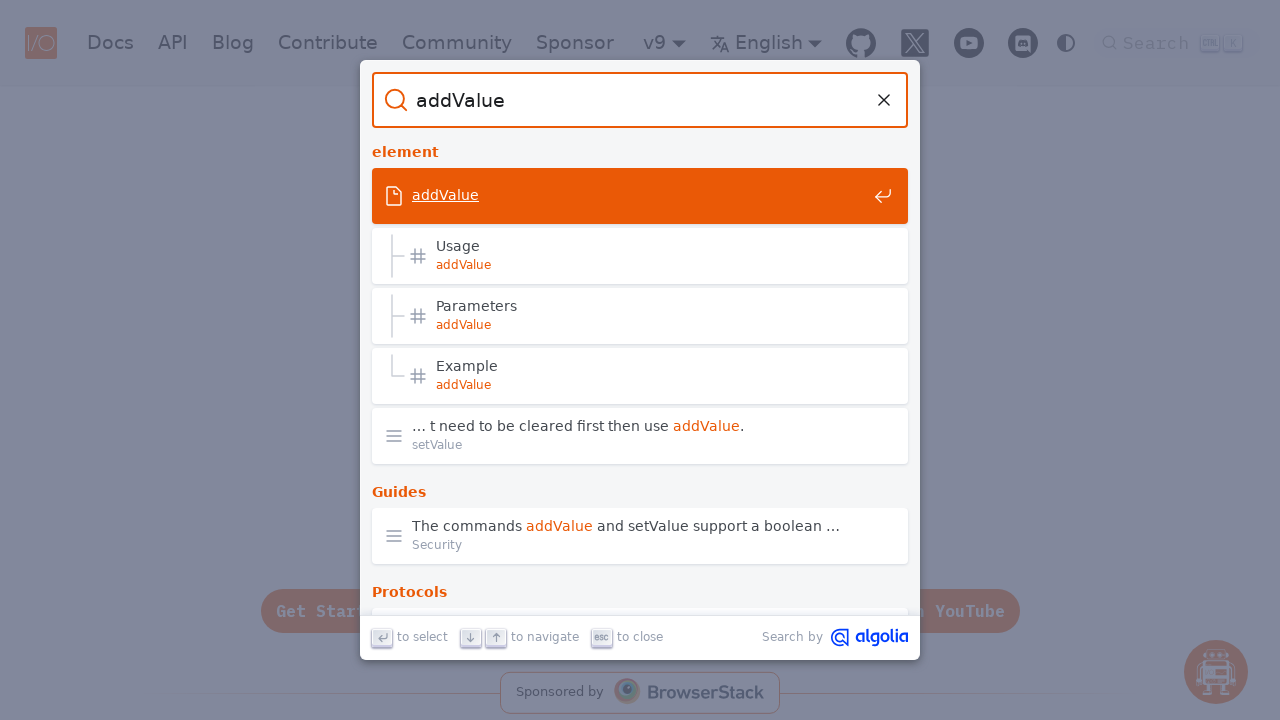

Search results loaded
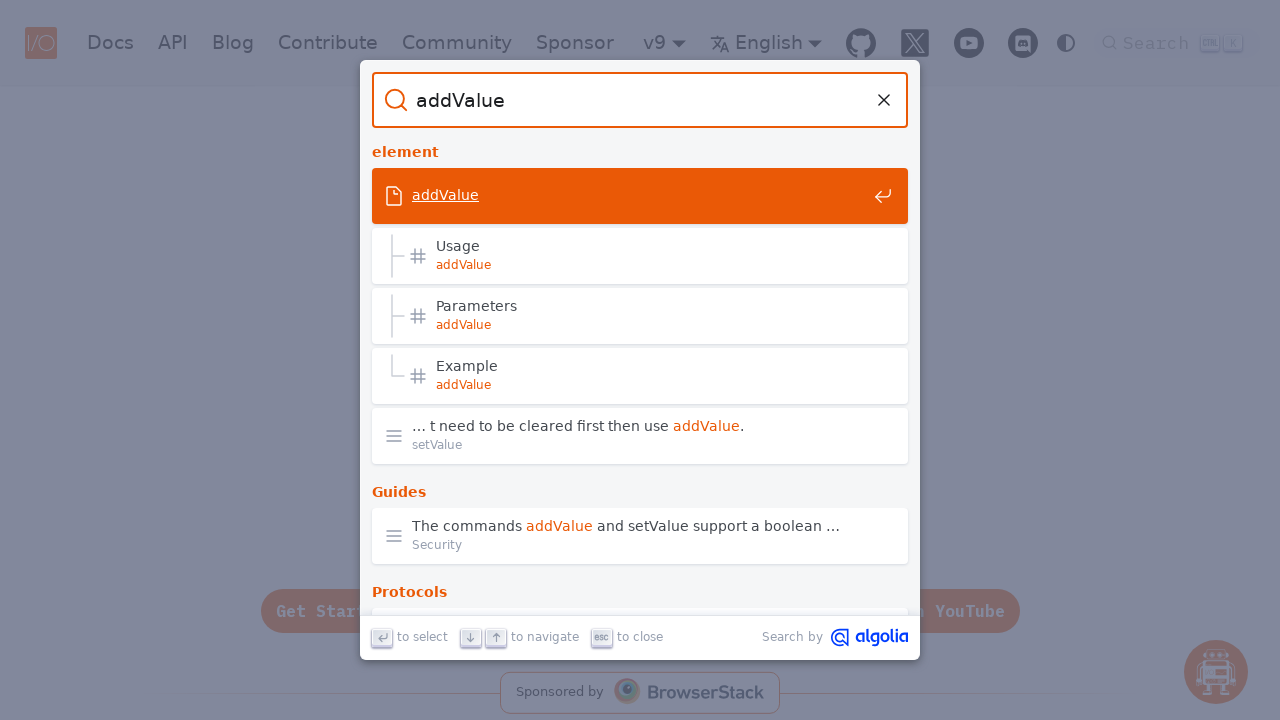

Clicked first search result for 'addValue' documentation at (640, 198) on .DocSearch-Hit >> nth=0
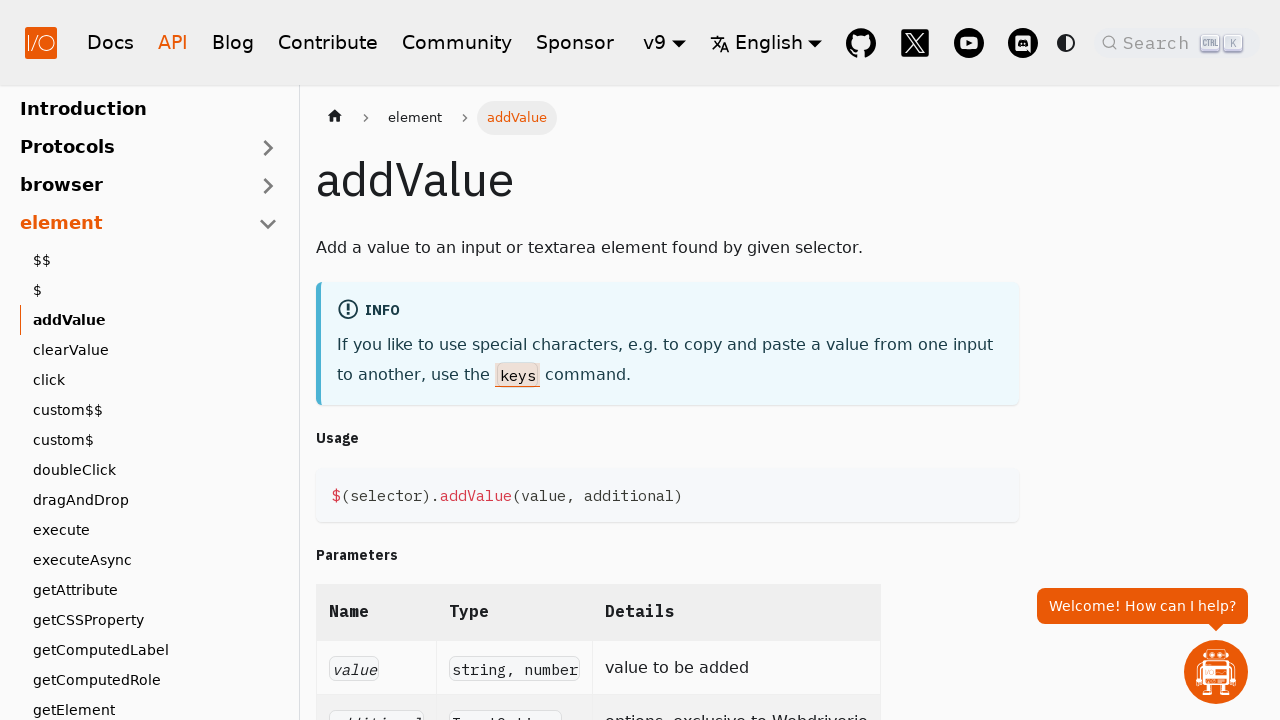

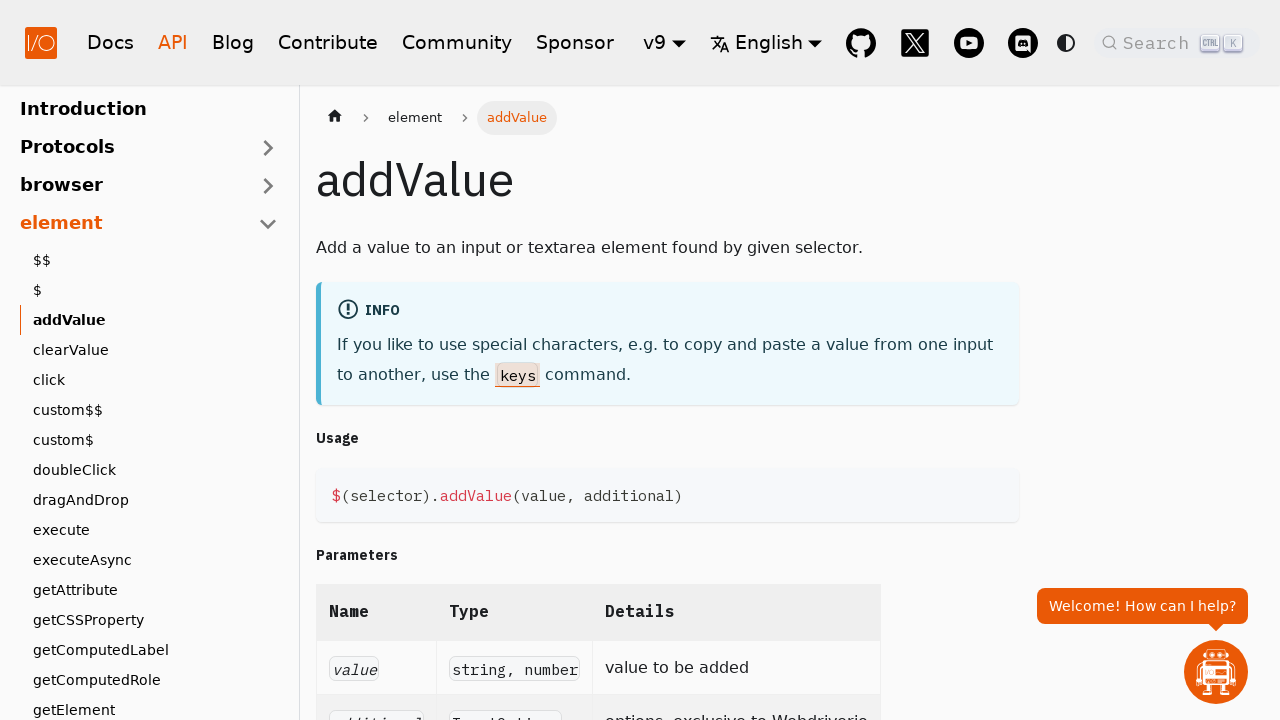